Tests the Python.org search functionality by entering "pycon" as a search query and submitting the form

Starting URL: http://www.python.org

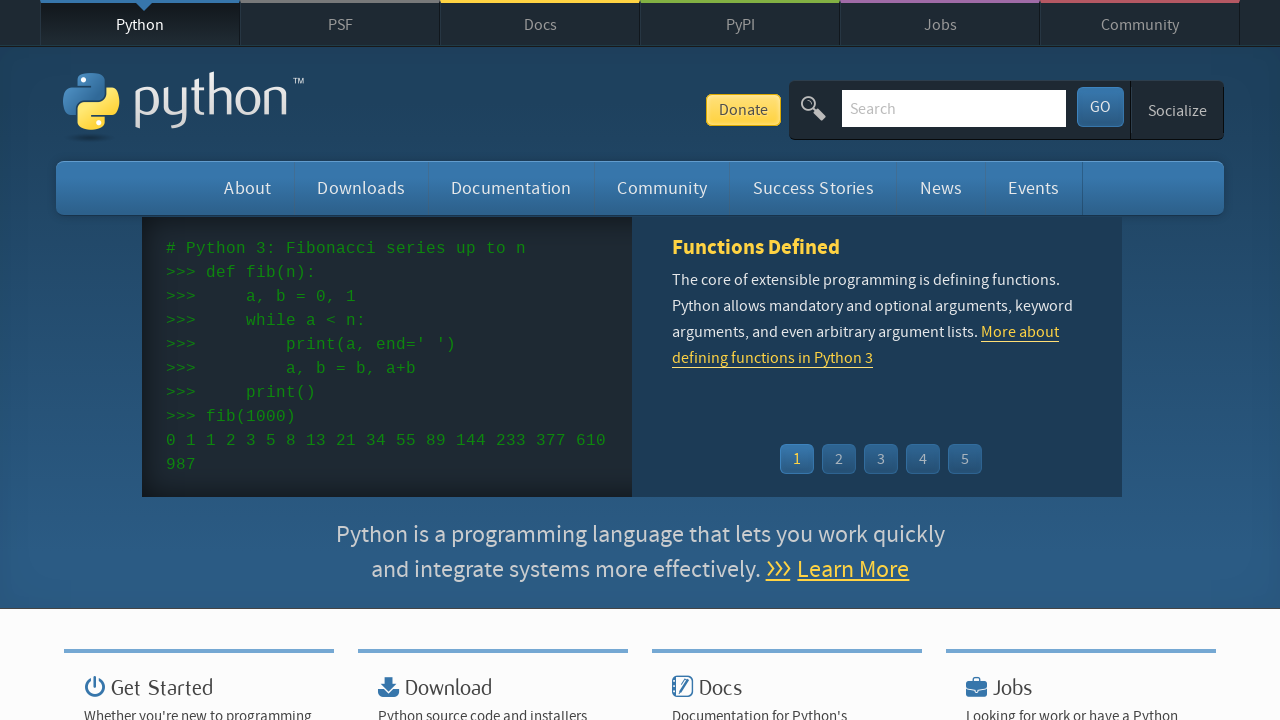

Verified page title contains 'Python'
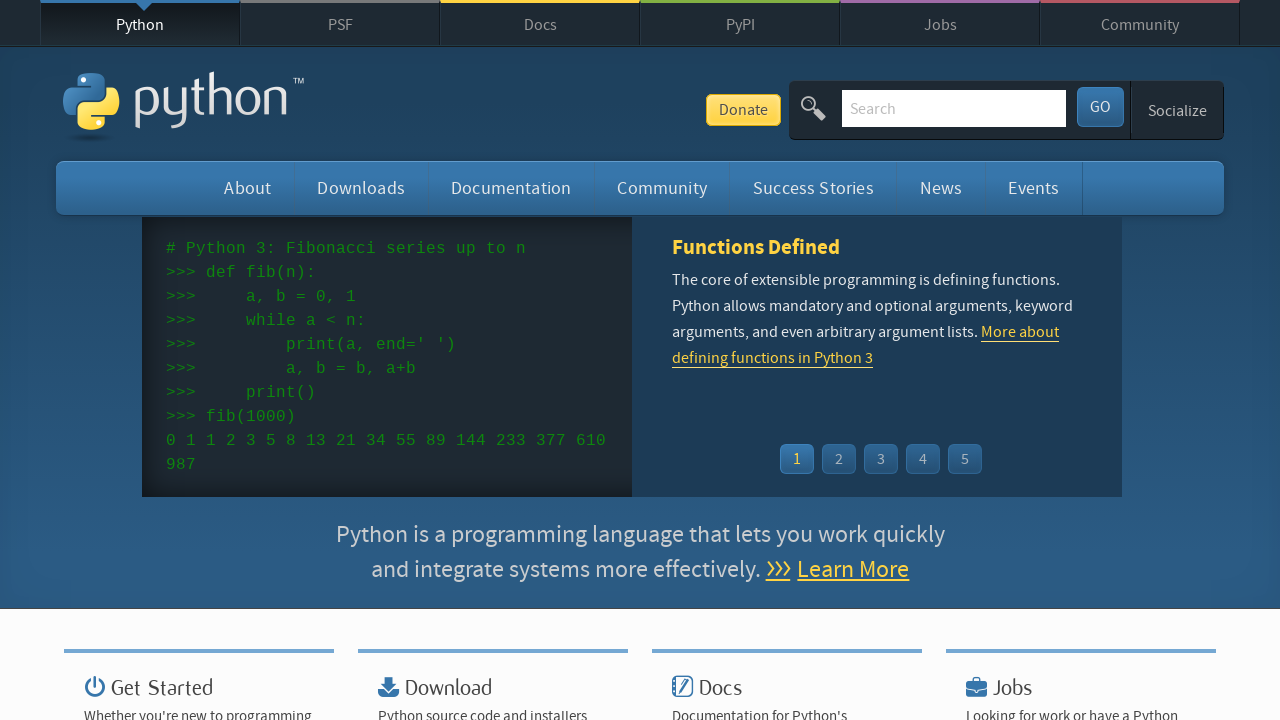

Filled search box with 'pycon' on input[name='q']
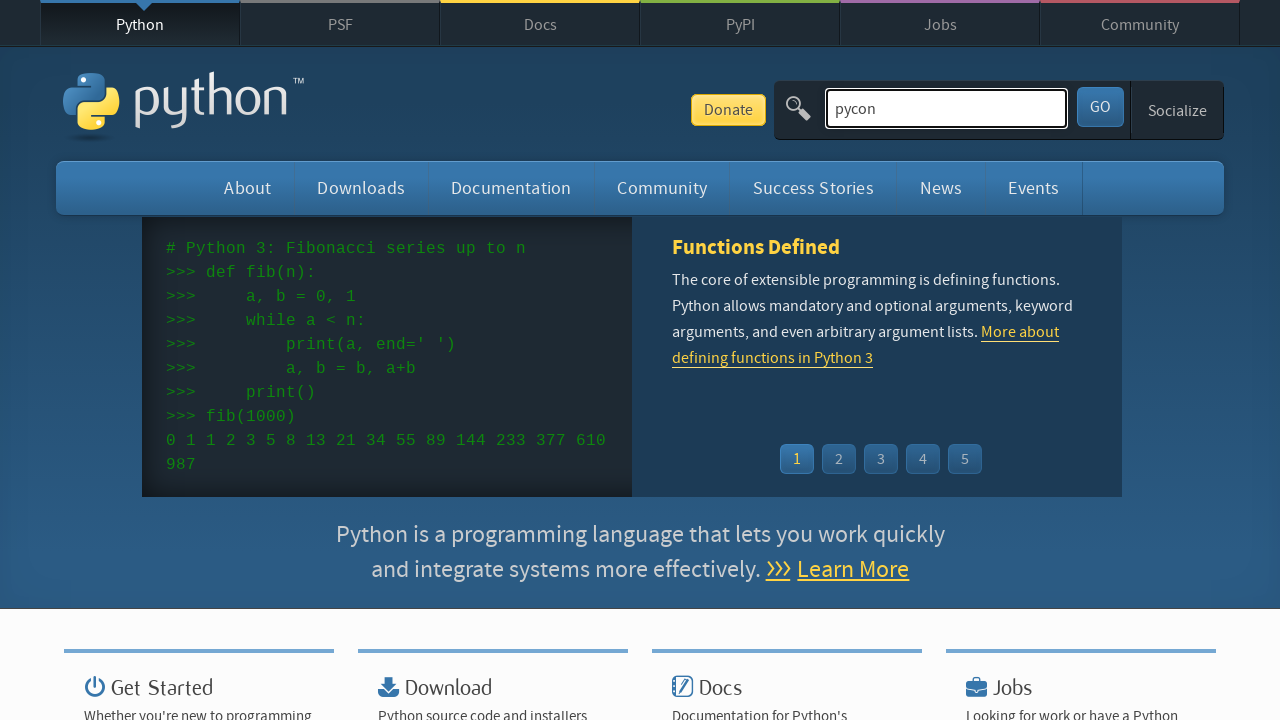

Pressed Enter to submit search query on input[name='q']
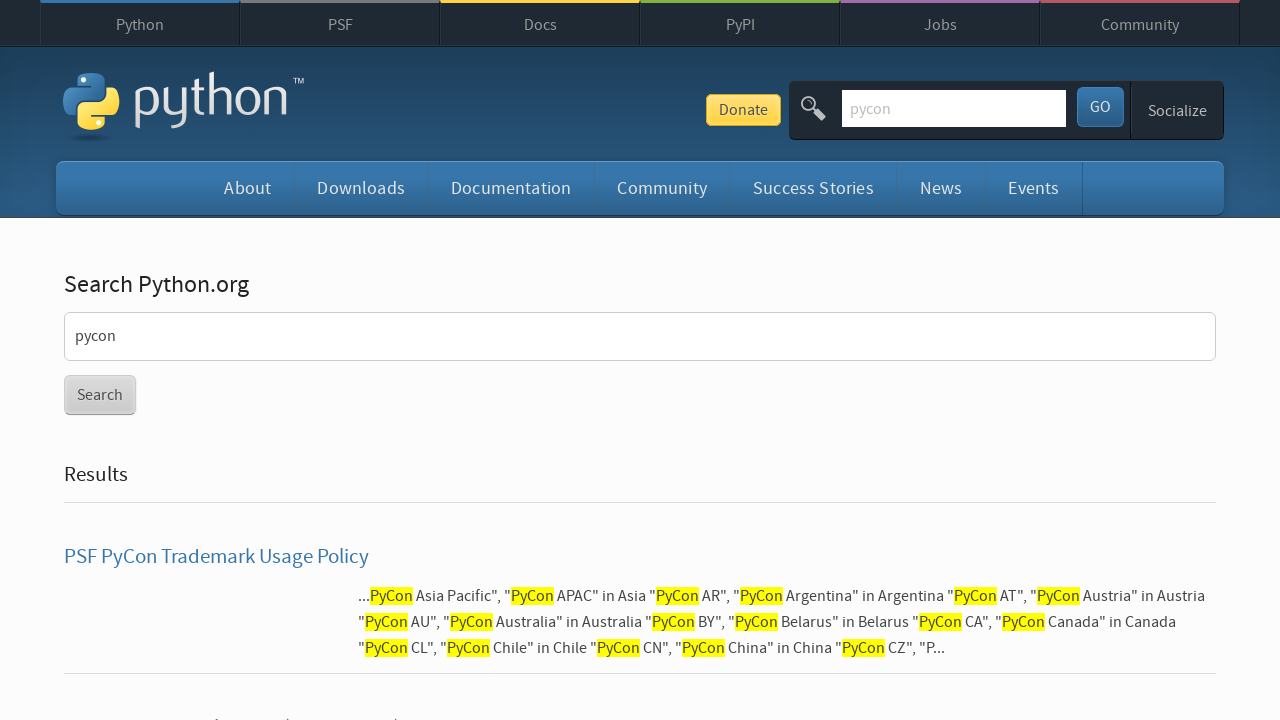

Waited for network idle after search submission
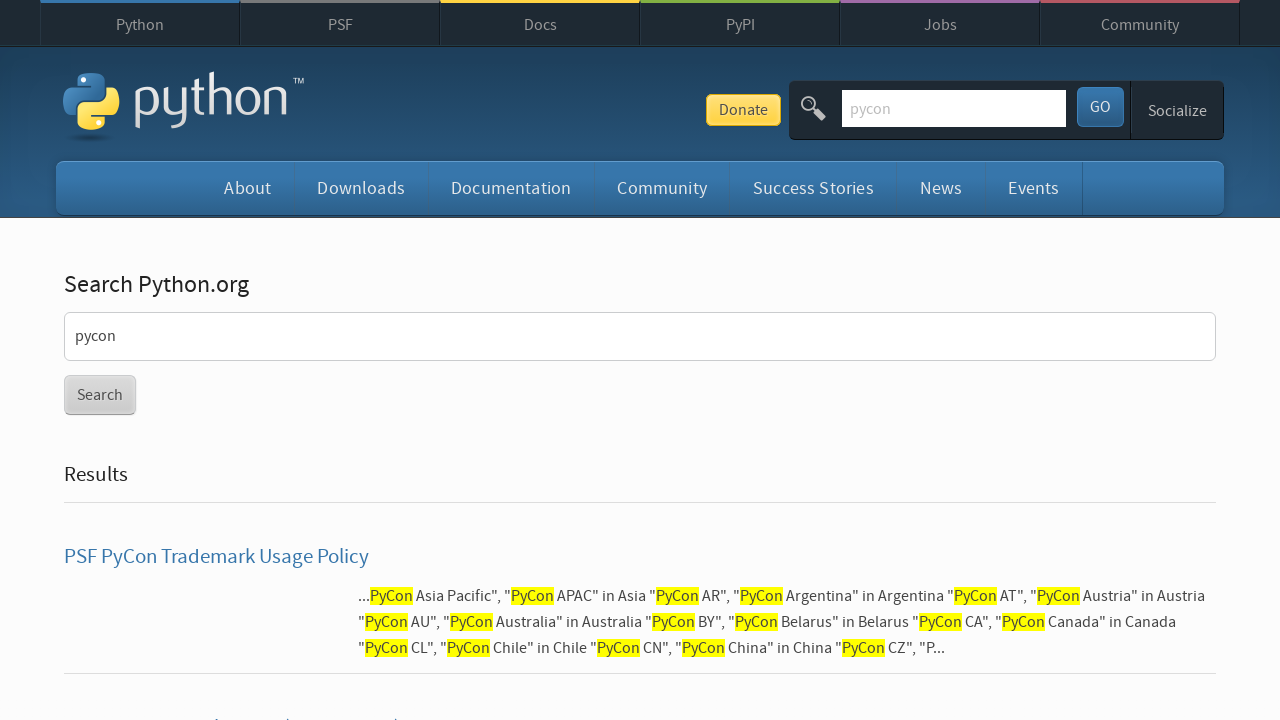

Verified search results were found and no 'No results found' message displayed
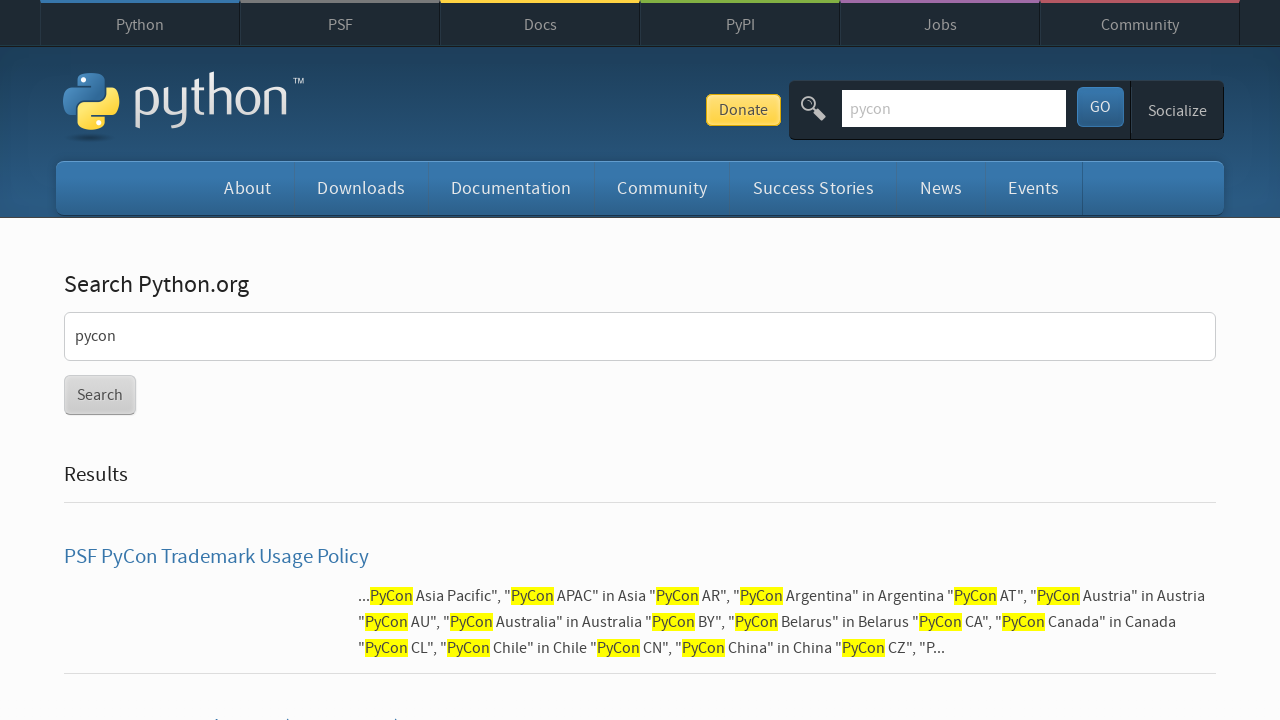

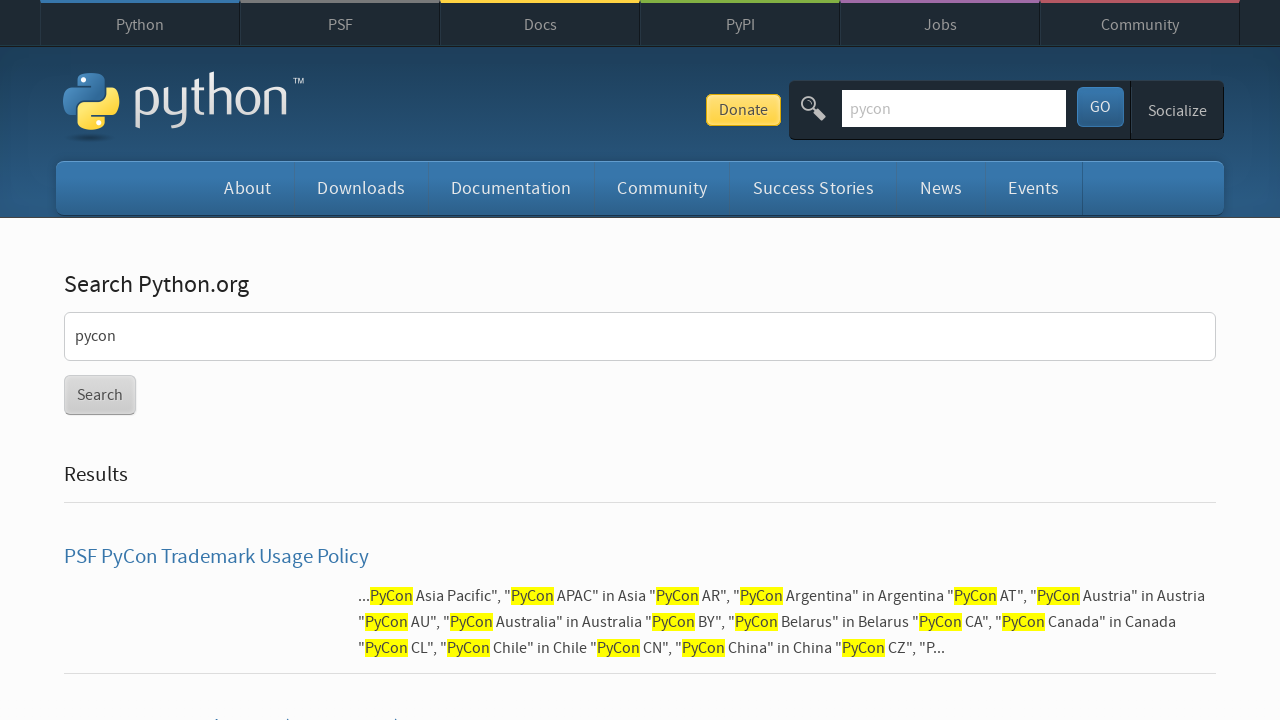